Tests a calculator web application by entering two numbers (30 and 15) using CSS selectors and clicking calculate to get the result

Starting URL: https://testpages.herokuapp.com/styled/calculator

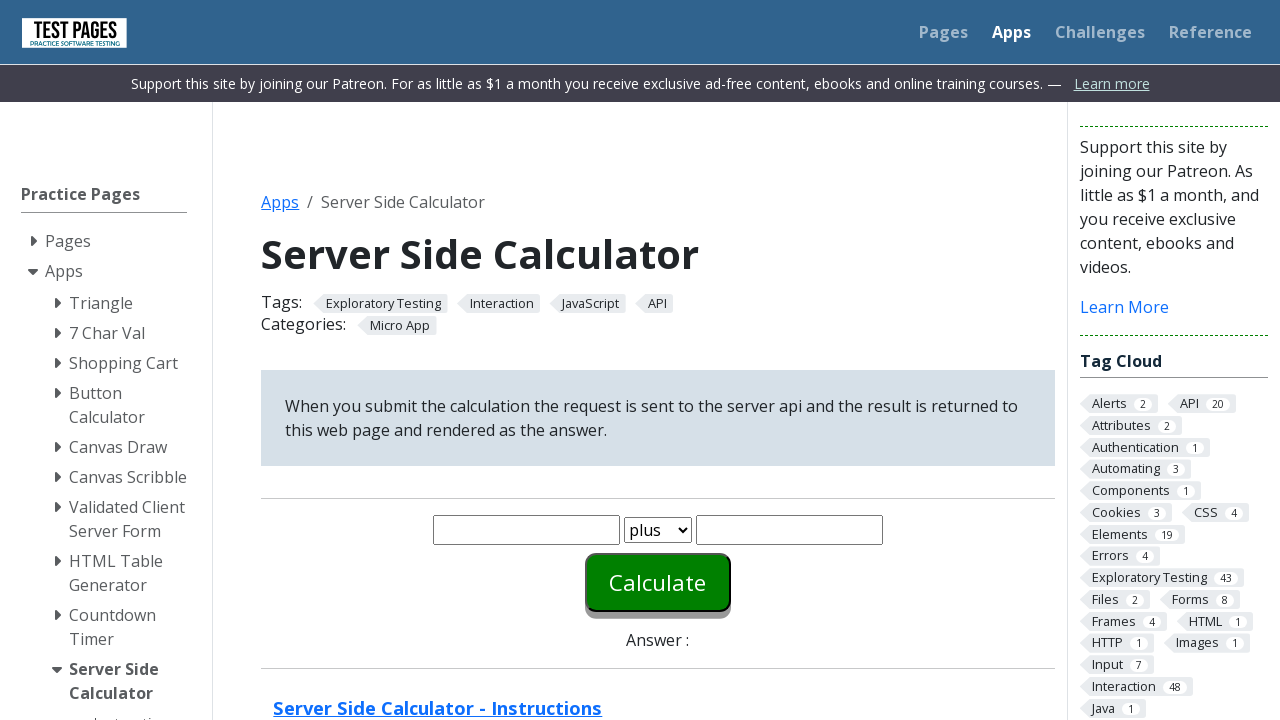

Entered first number '30' in number1 field on #number1
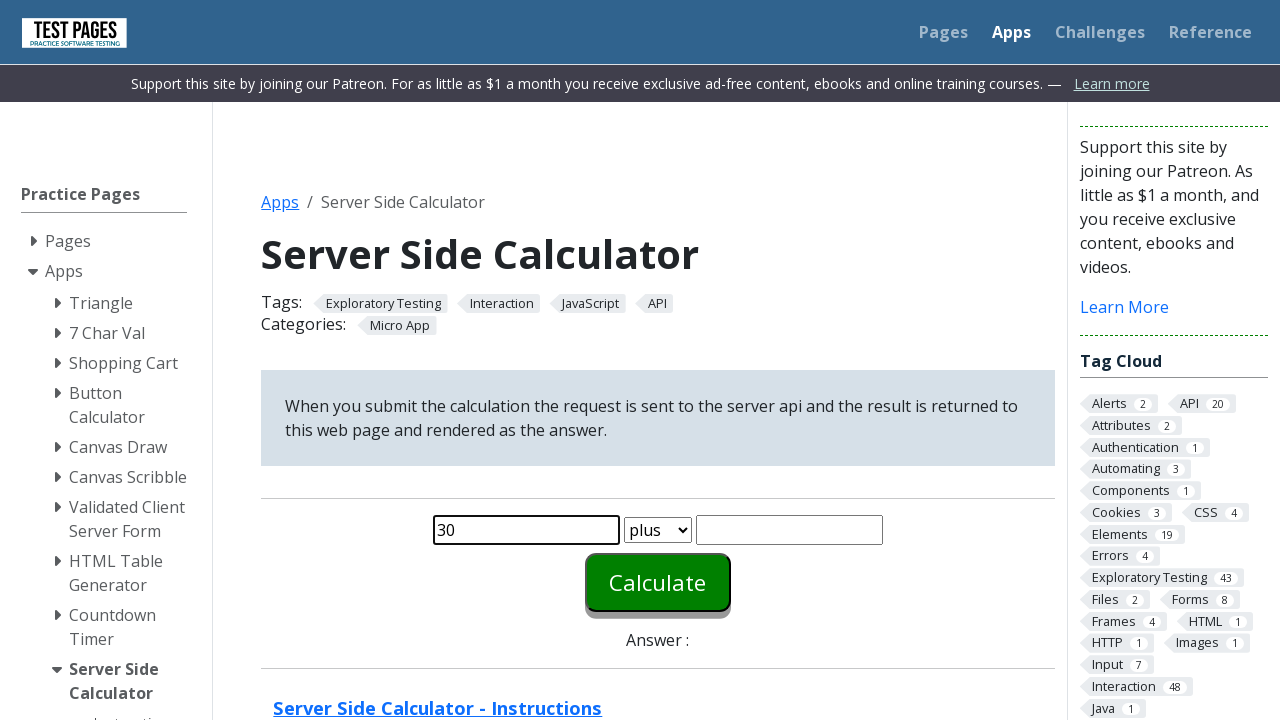

Entered second number '15' in number2 field on #number2
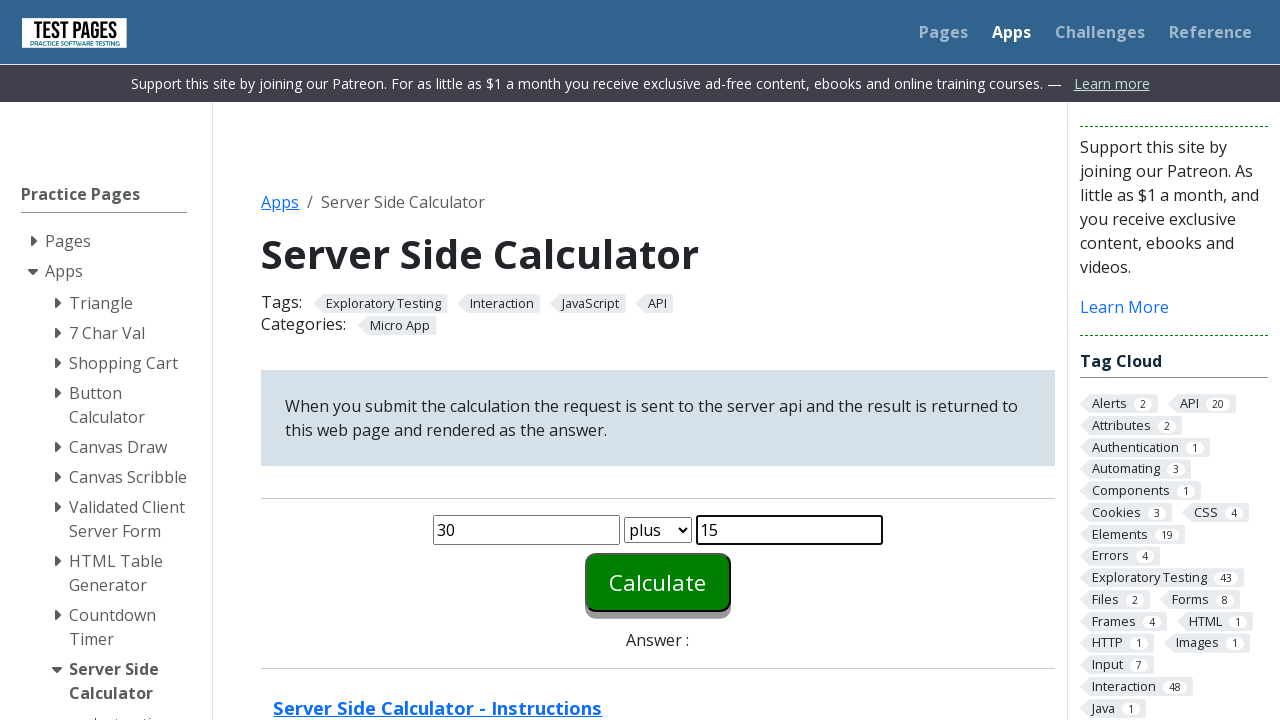

Clicked calculate button to perform calculation at (658, 582) on #calculate
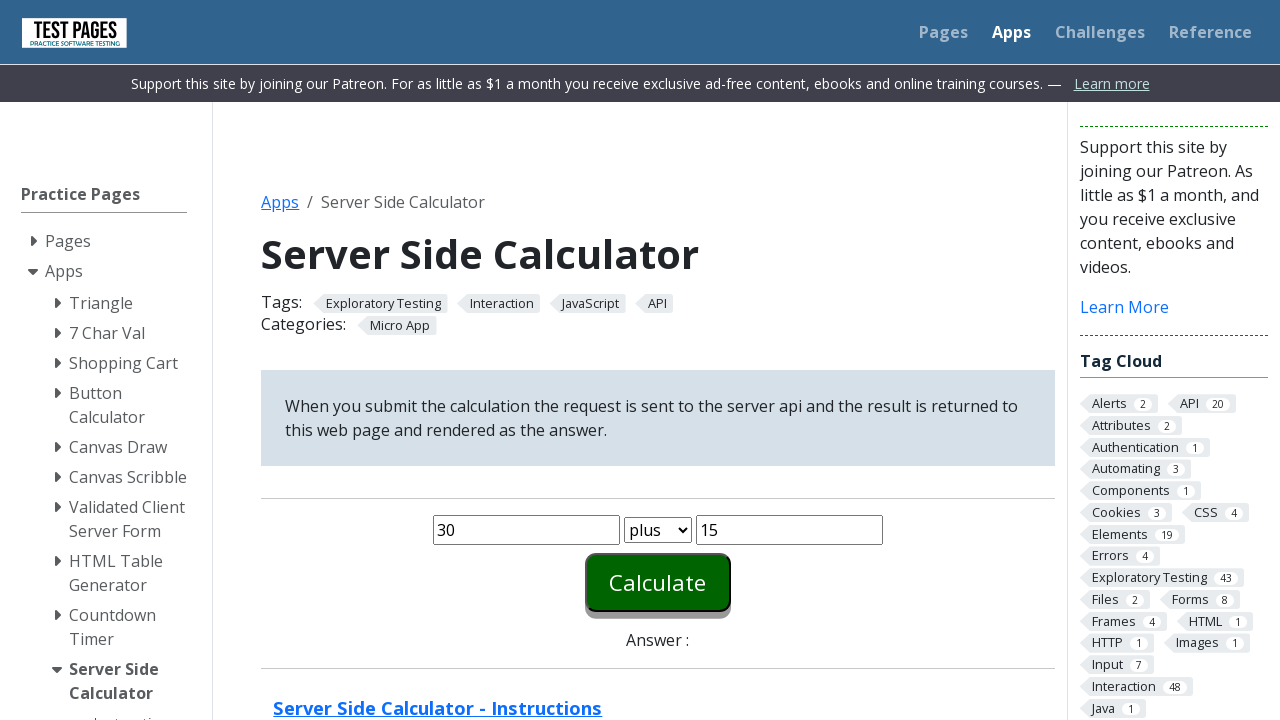

Calculator result displayed in answer field
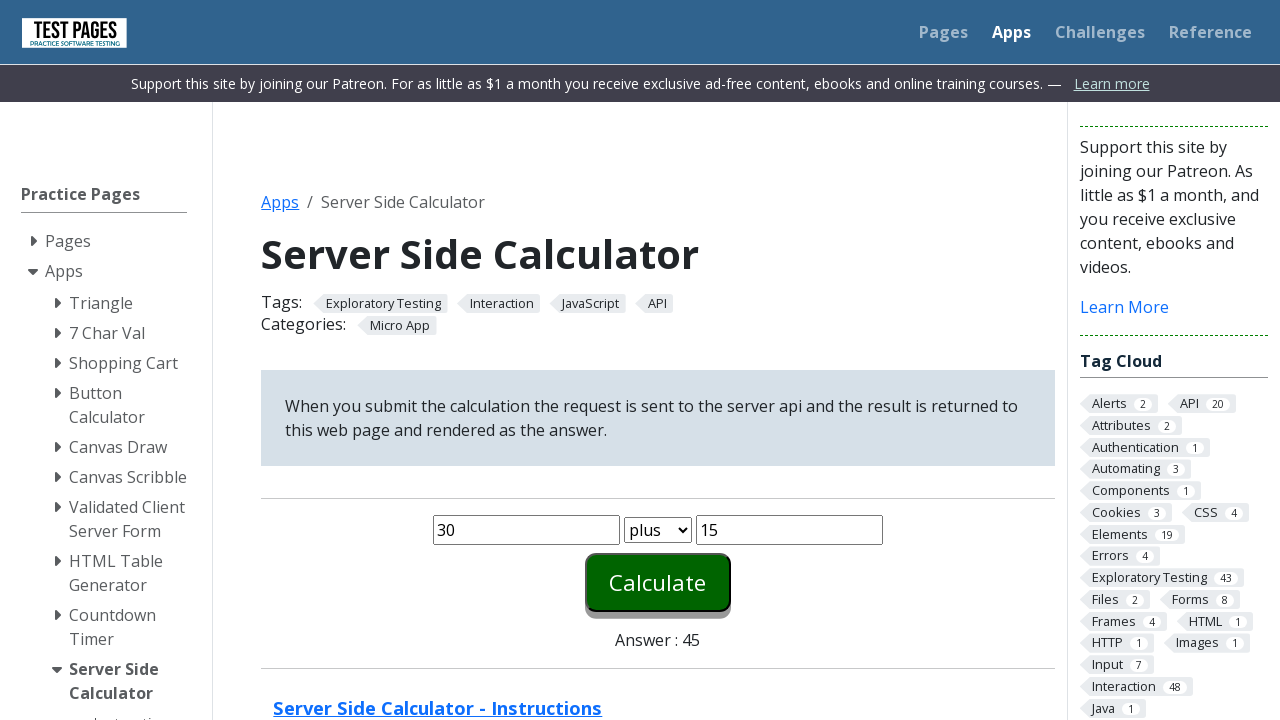

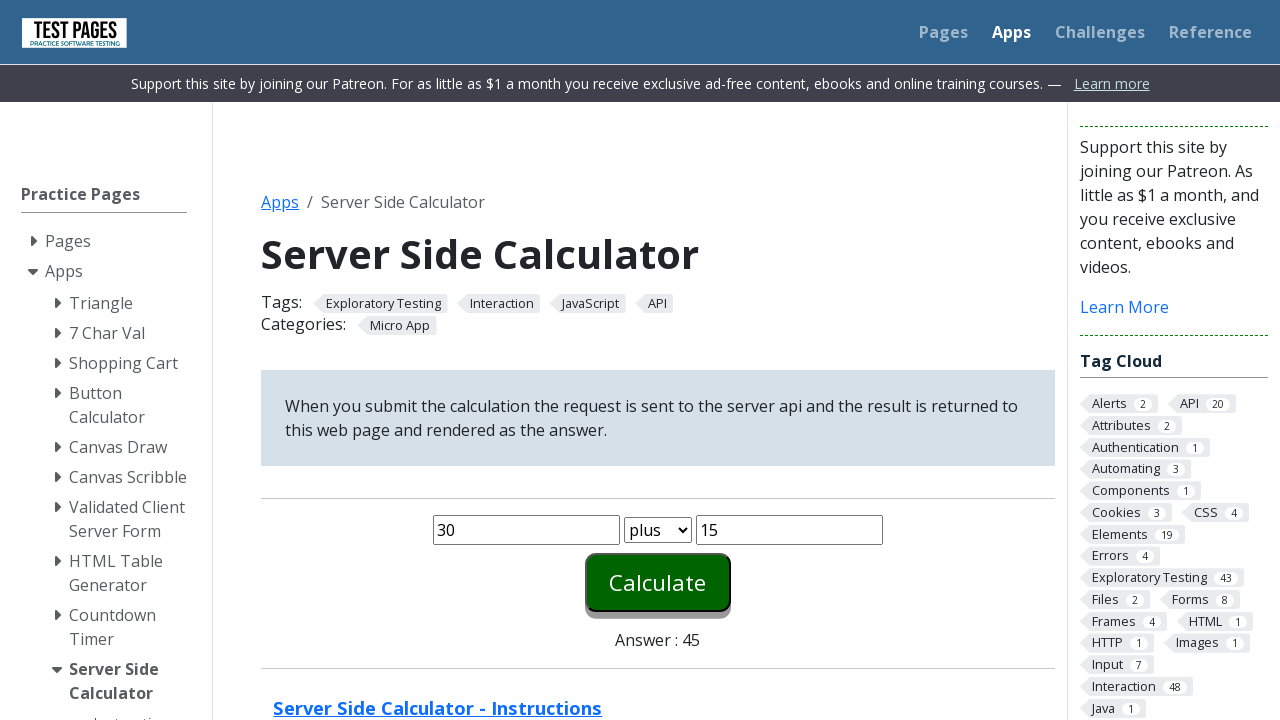